Tests an e-commerce shopping cart flow by searching for products, adding them to cart, applying a promo code, and verifying prices and discounts

Starting URL: https://rahulshettyacademy.com/seleniumPractise

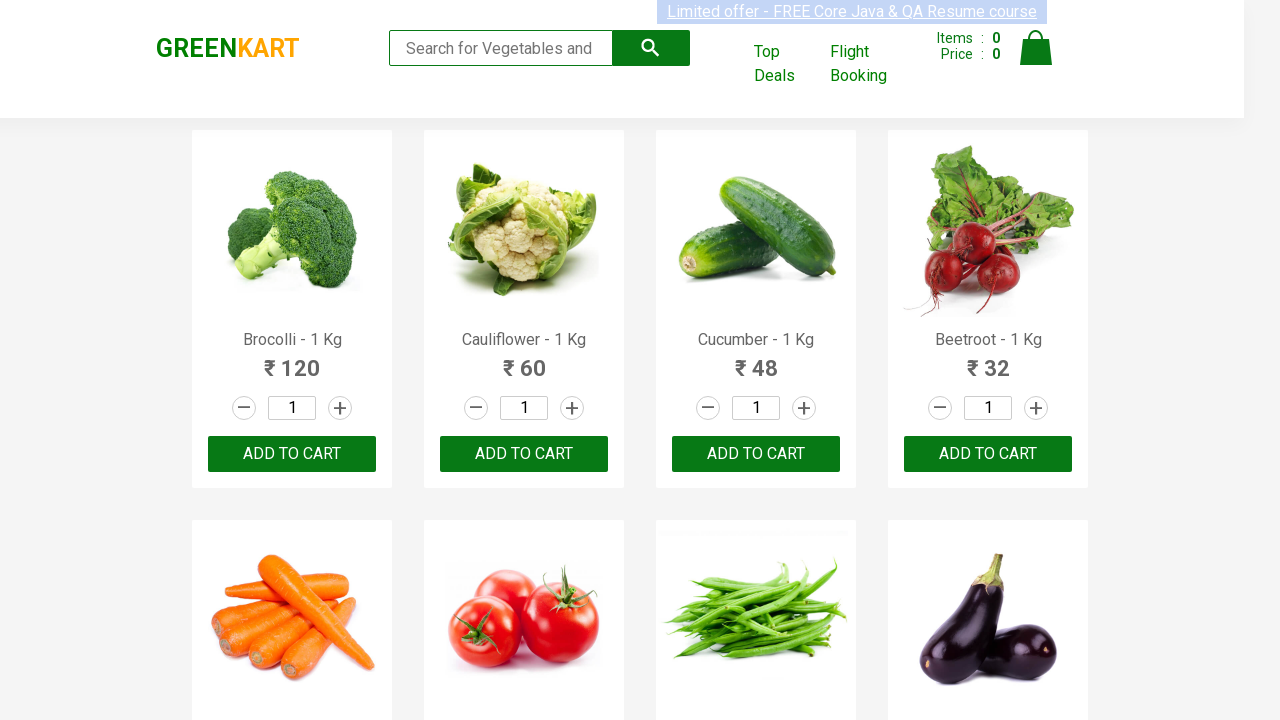

Filled search field with 'ber' to find products on input[type='search']
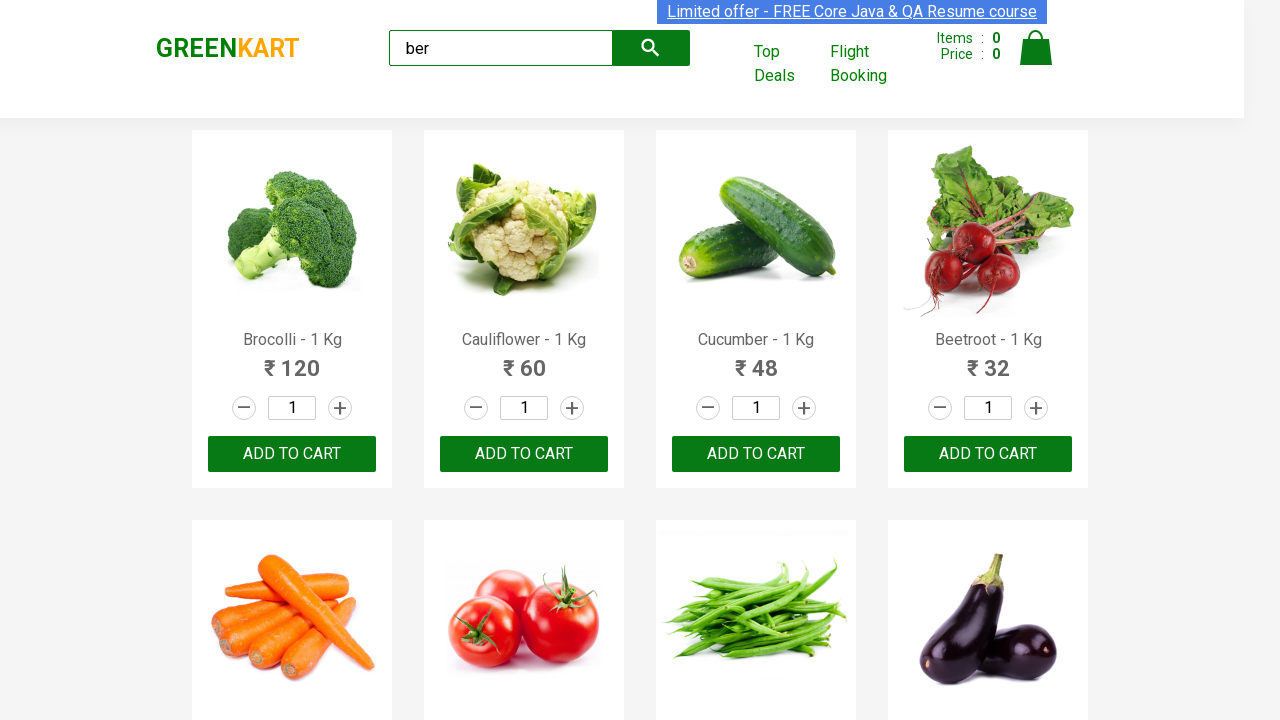

Waited for search results to load
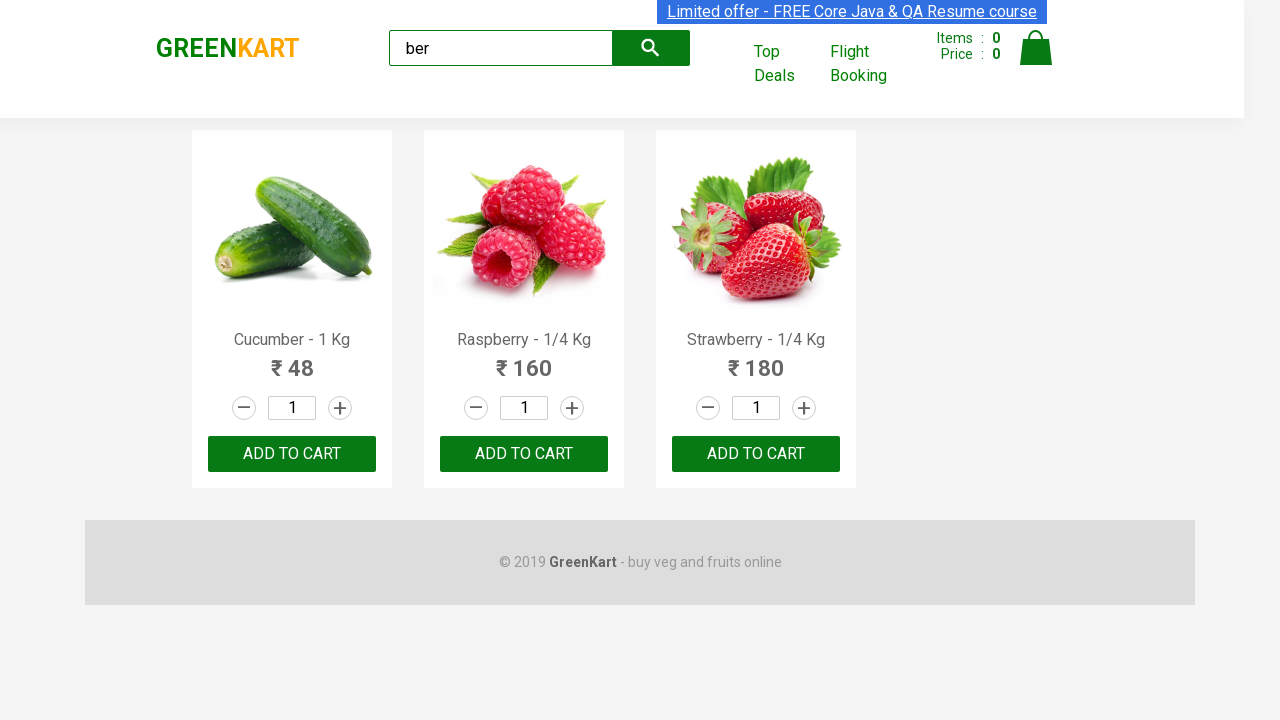

Found 3 products matching 'ber'
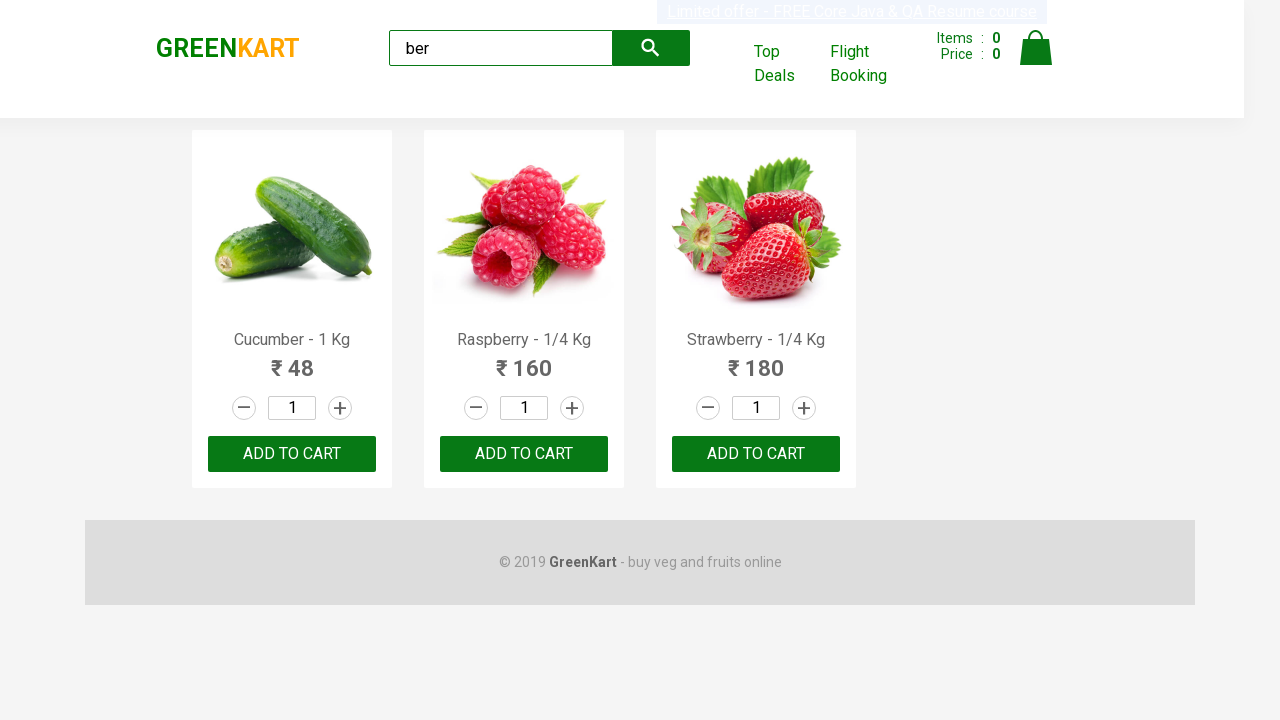

Added 'Cucumber - 1 Kg' to cart at (292, 454) on xpath=//div[@class='product-action']/button >> nth=0
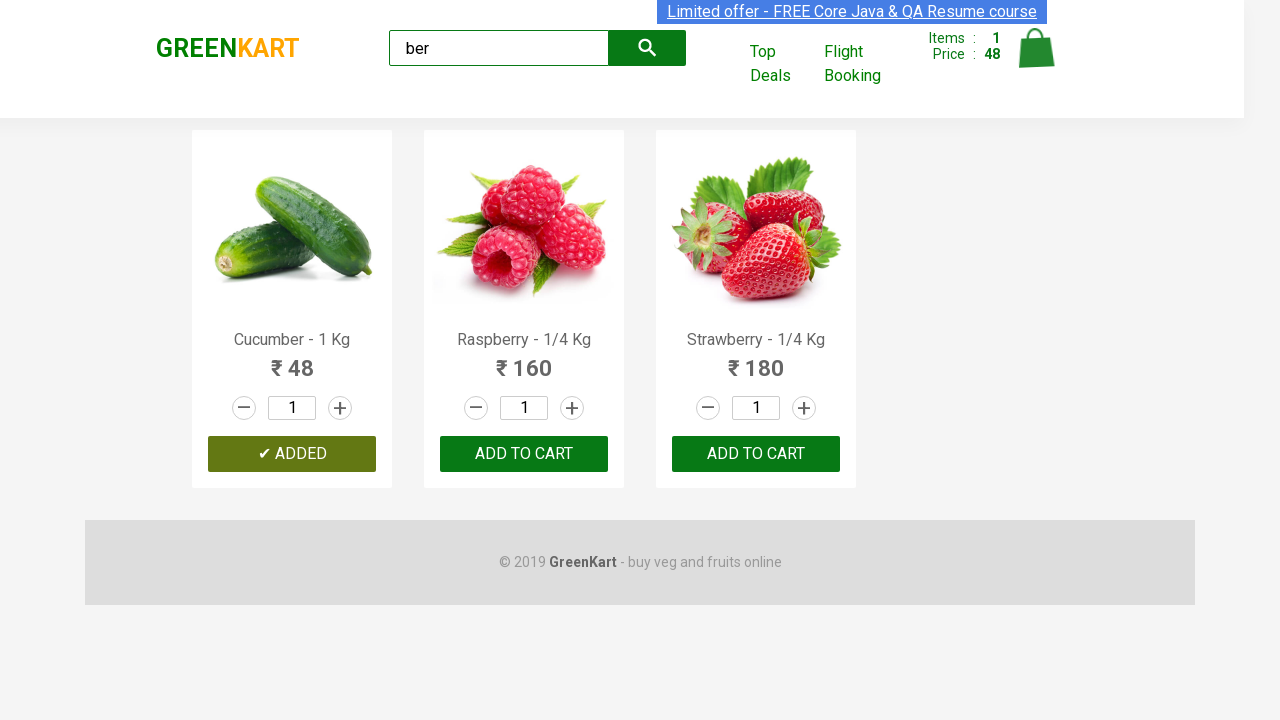

Waited for item to be added to cart
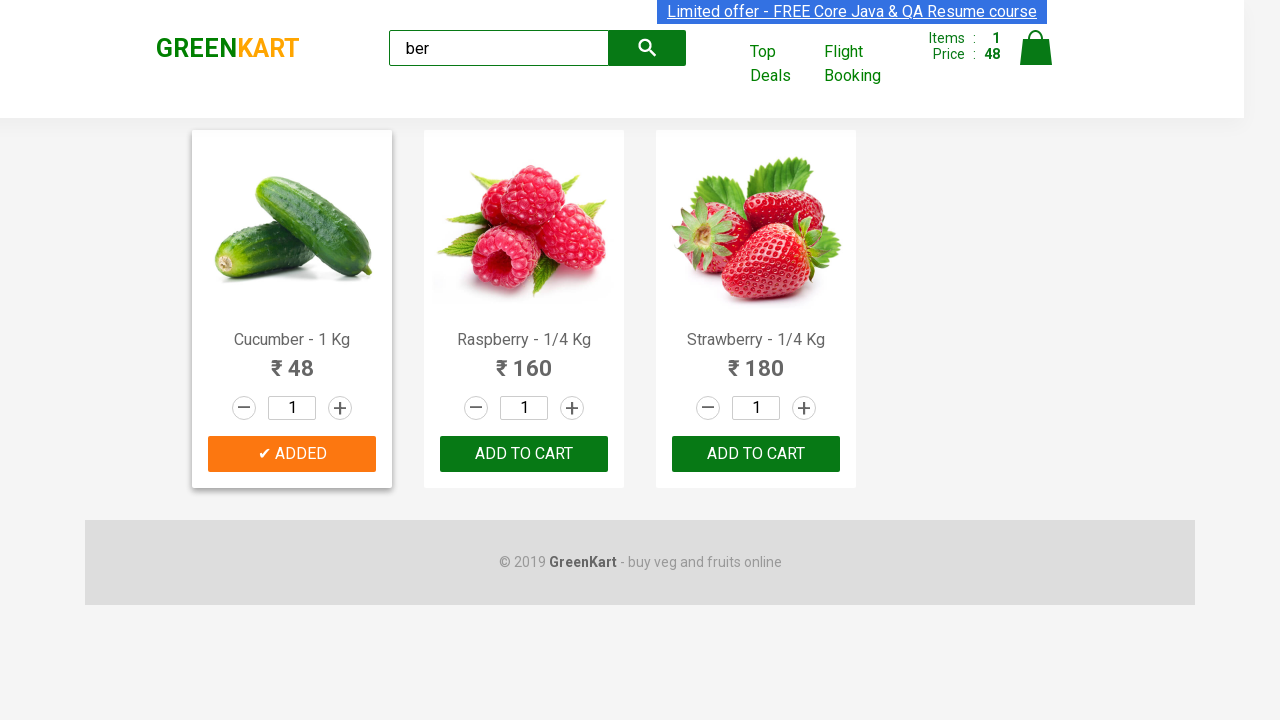

Added 'Raspberry - 1/4 Kg' to cart at (524, 454) on xpath=//div[@class='product-action']/button >> nth=1
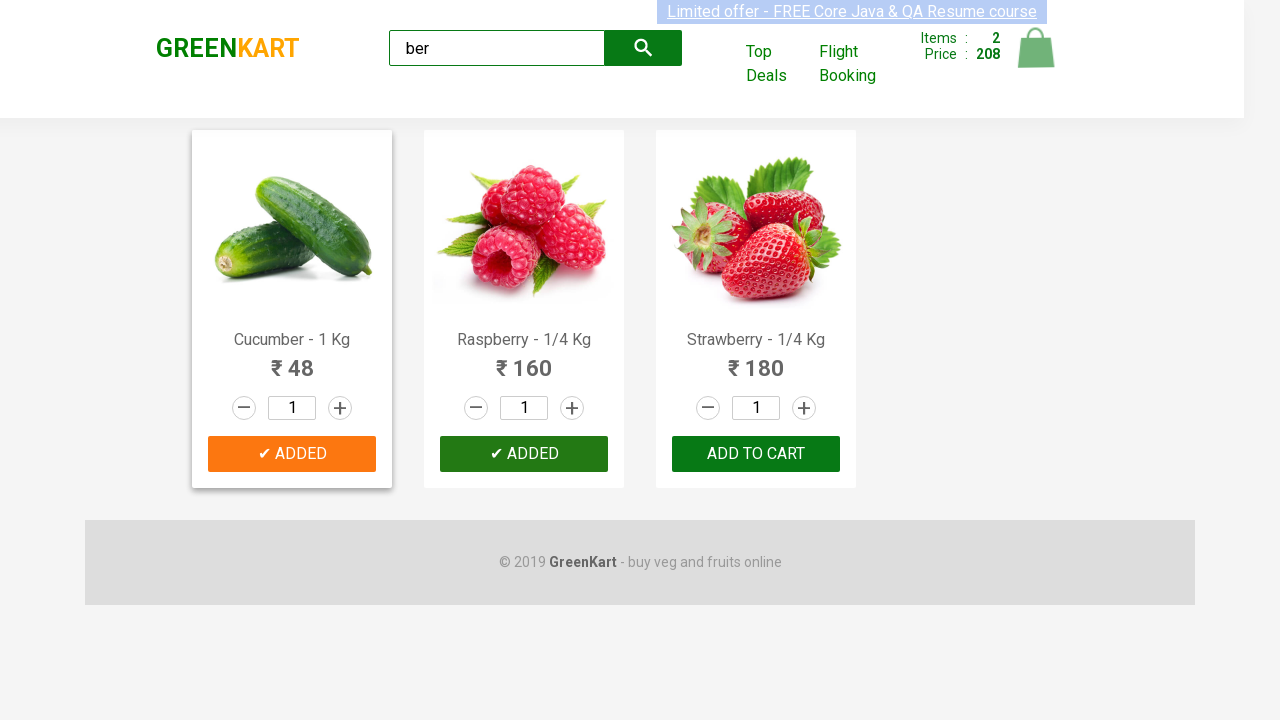

Waited for item to be added to cart
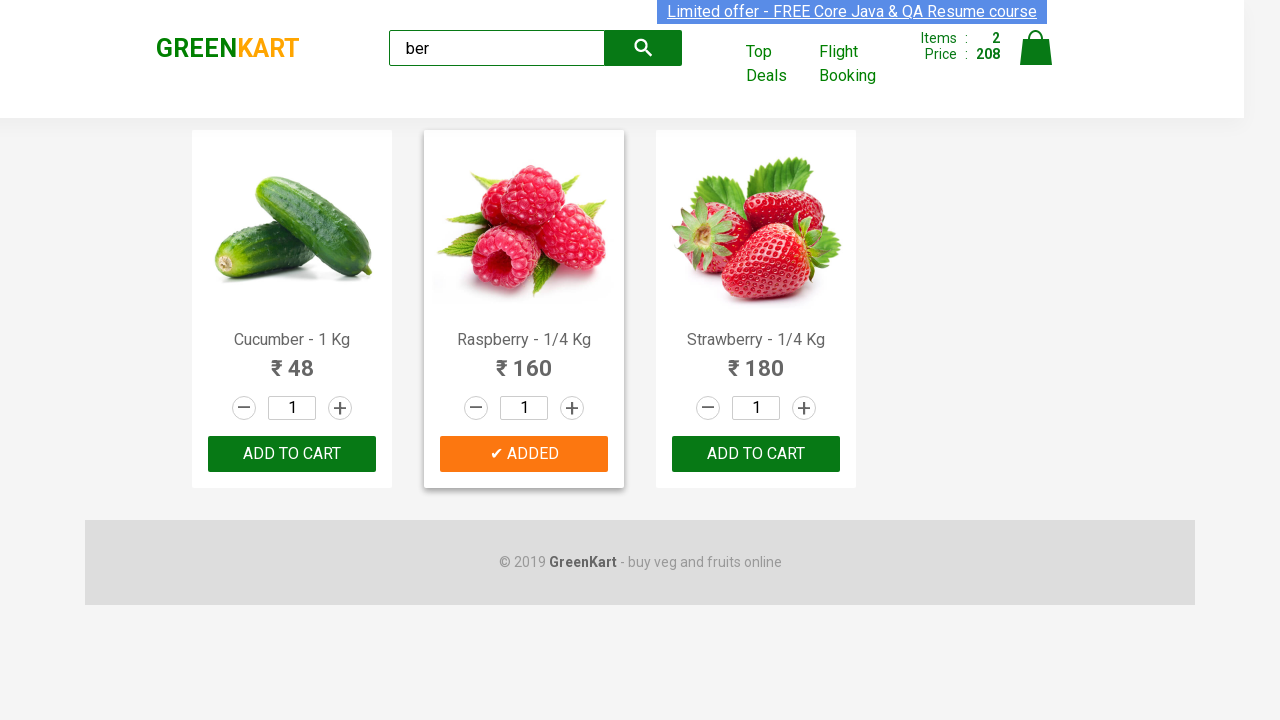

Added 'Strawberry - 1/4 Kg' to cart at (756, 454) on xpath=//div[@class='product-action']/button >> nth=2
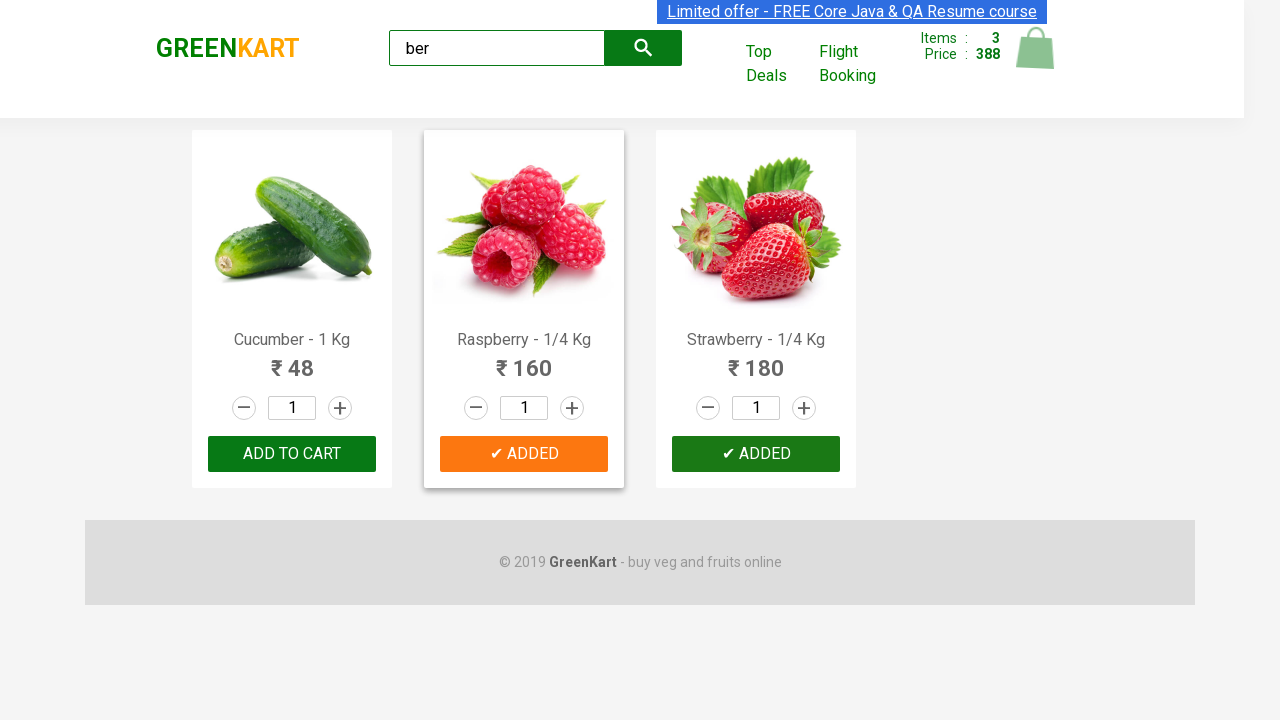

Waited for item to be added to cart
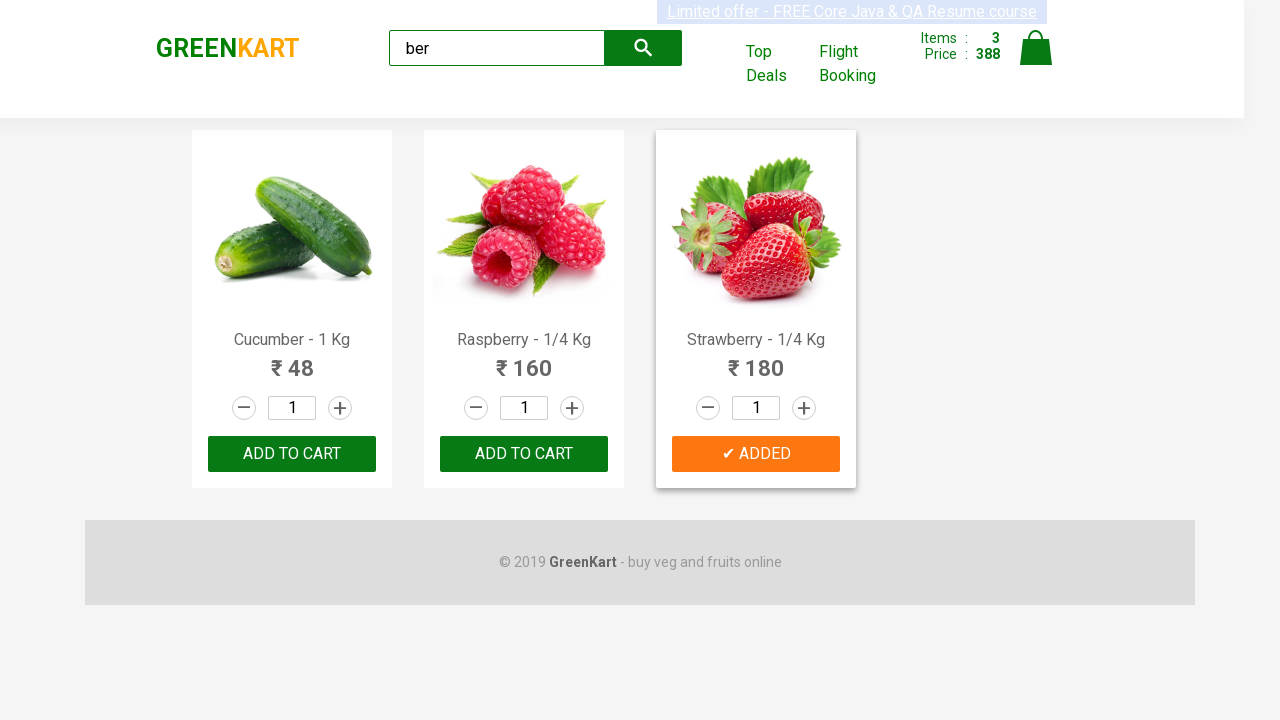

Clicked on cart icon at (1036, 48) on img[alt='Cart']
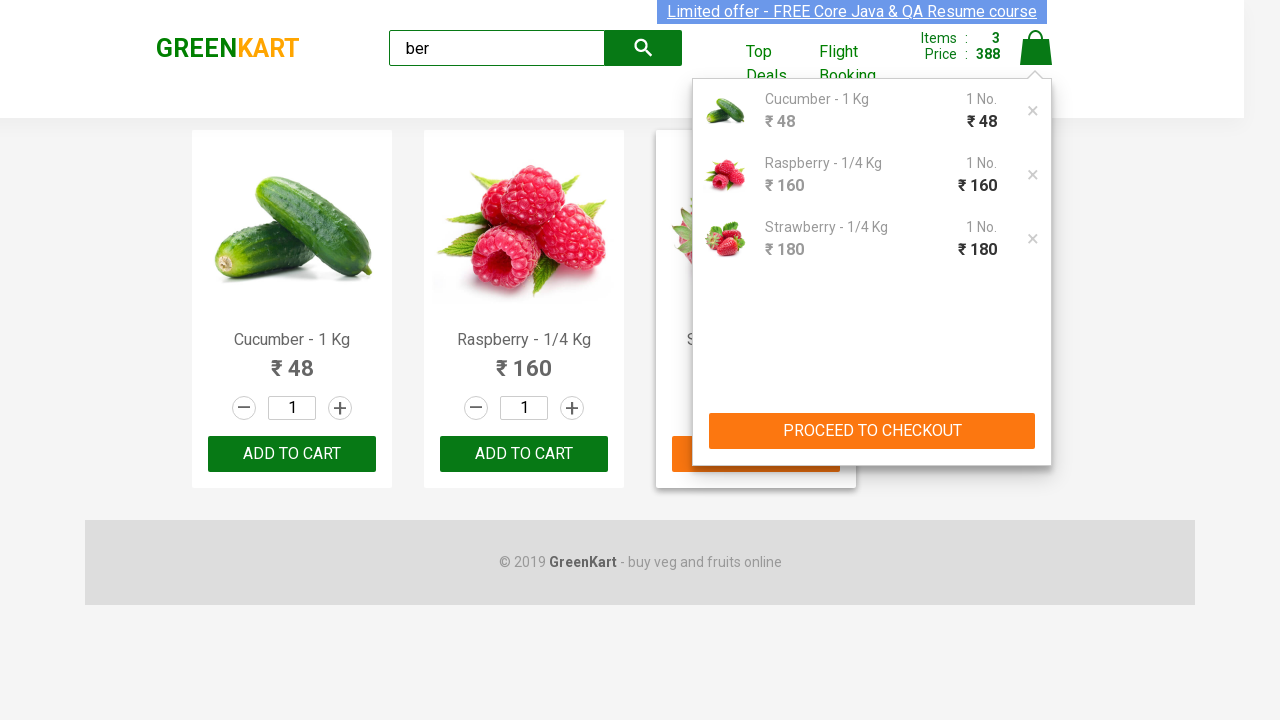

Clicked PROCEED TO CHECKOUT button at (872, 431) on xpath=//button[text()='PROCEED TO CHECKOUT']
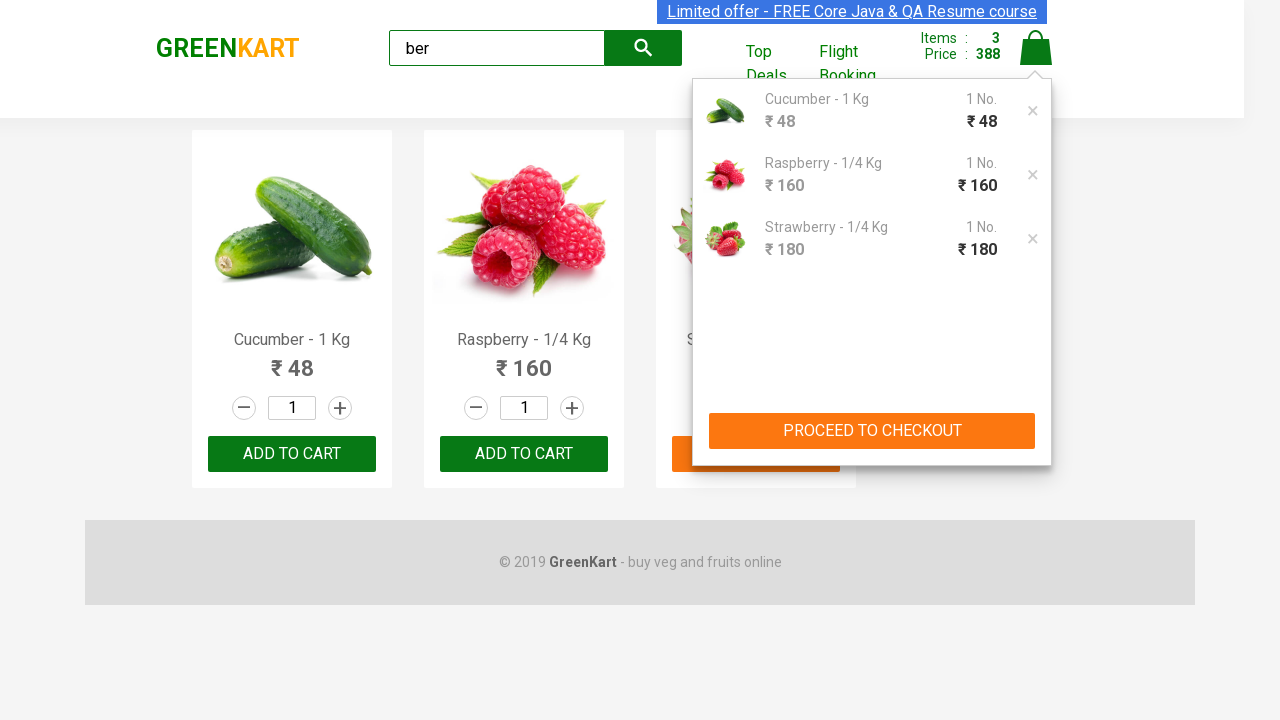

Waited for checkout page to load
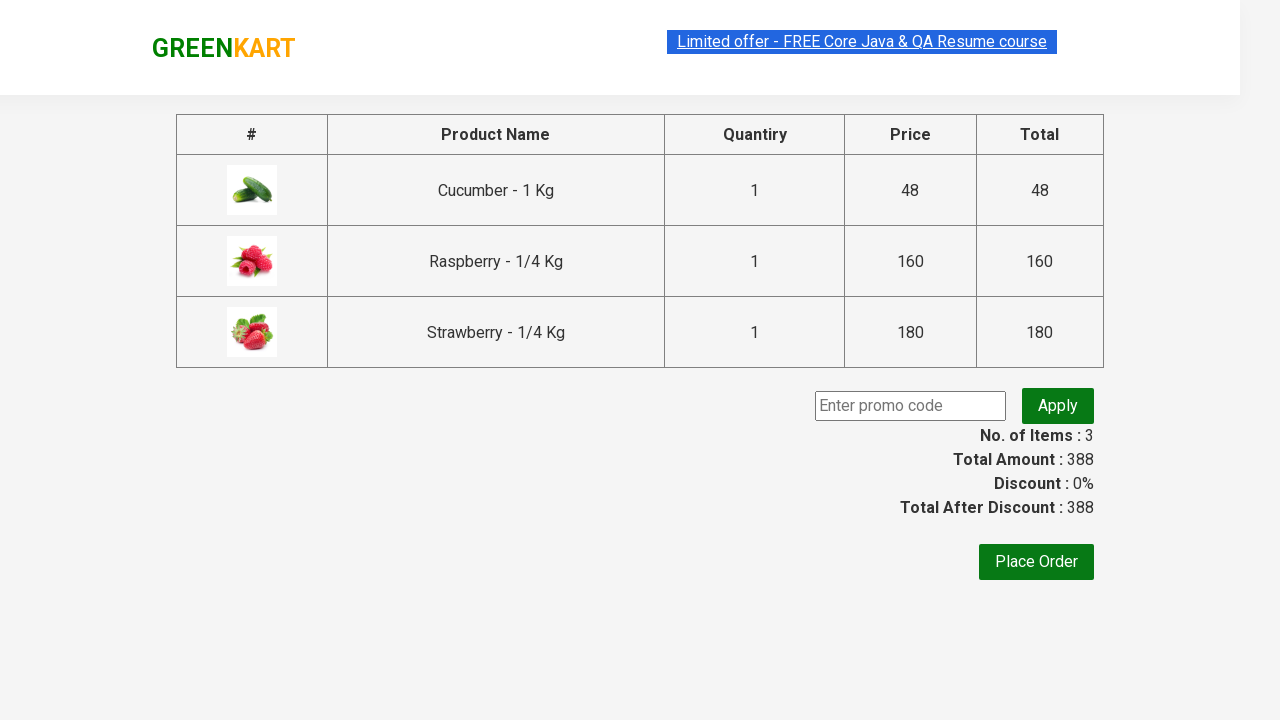

Verified cart items match products added
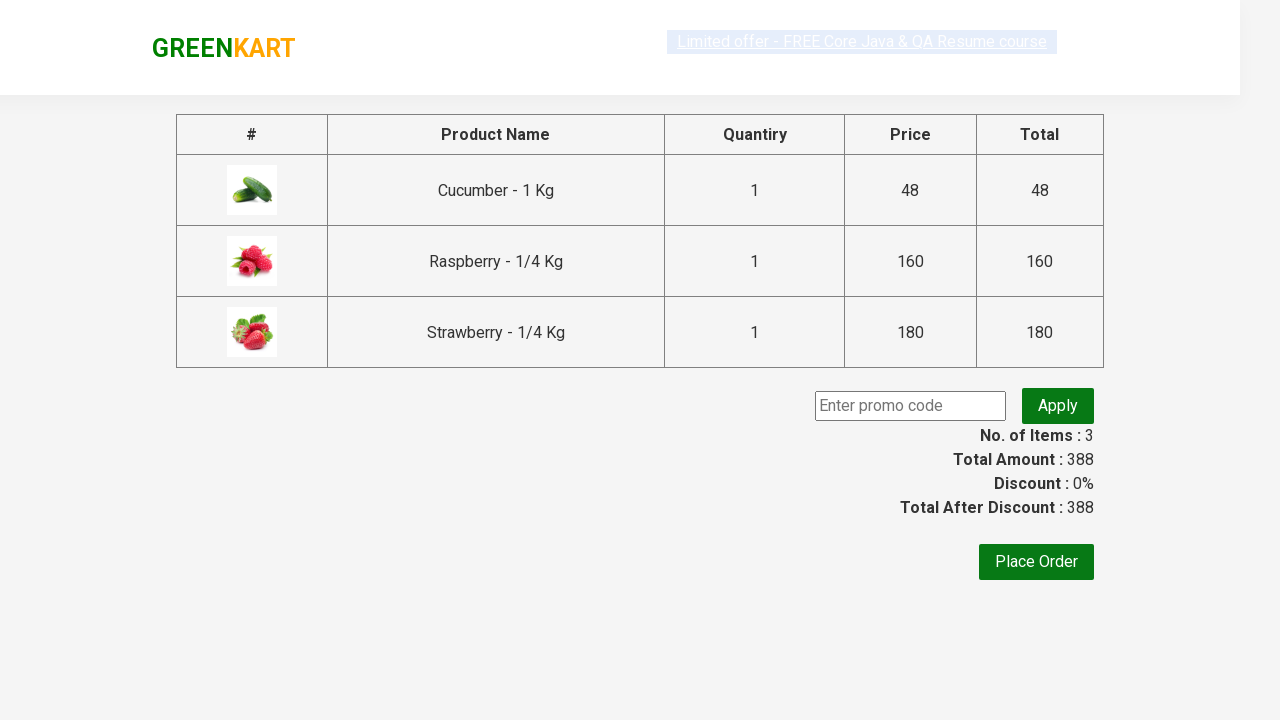

Retrieved original amount before discount: 388
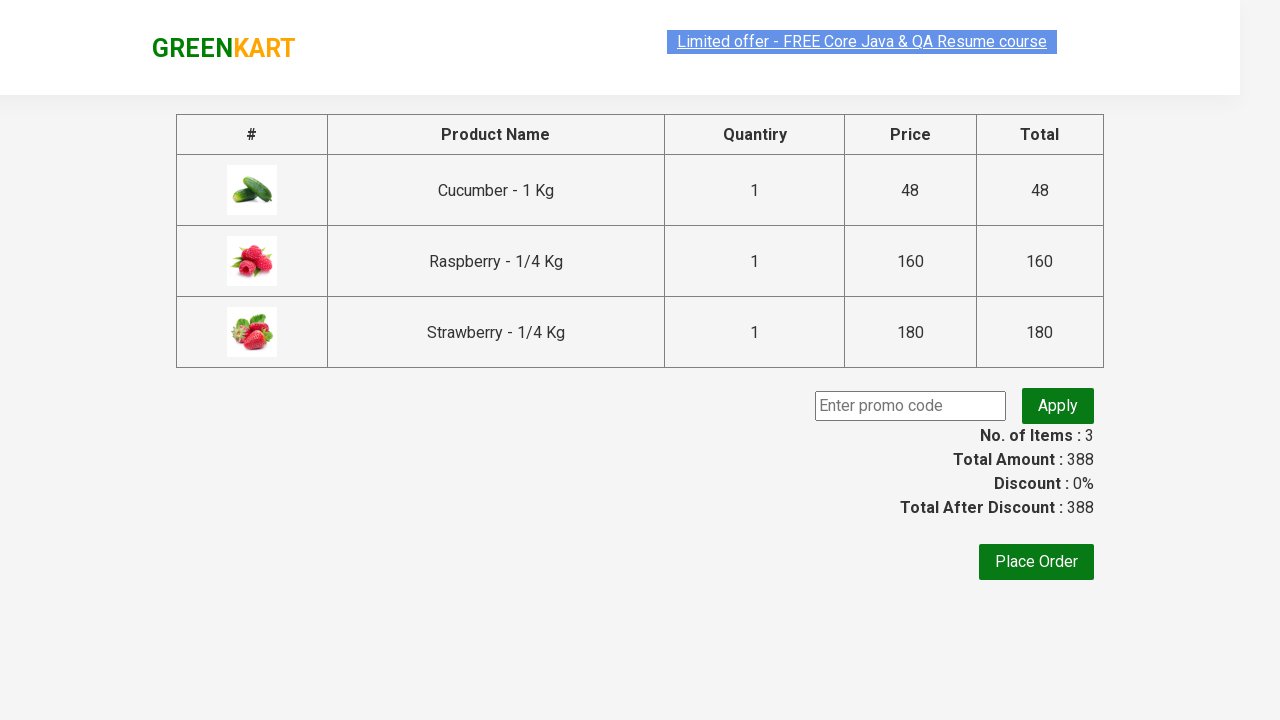

Filled promo code field with 'rahulshettyacademy' on input.promoCode
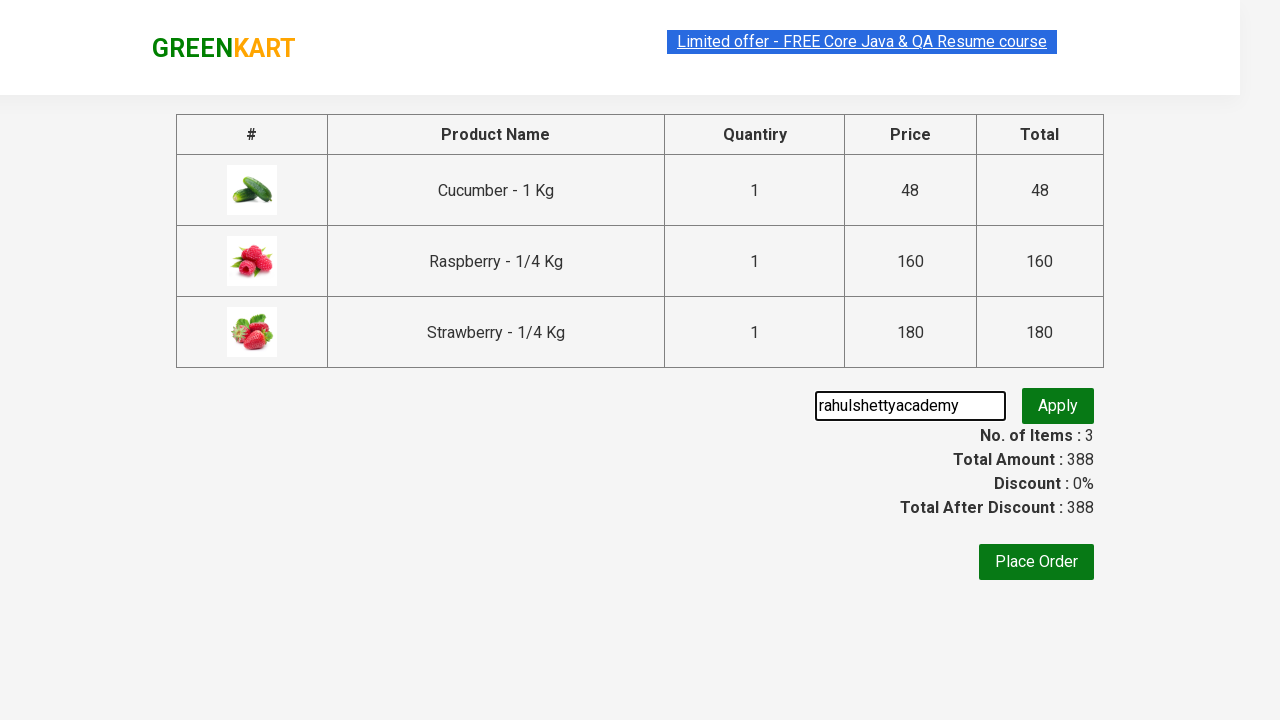

Clicked apply promo code button at (1058, 406) on button.promoBtn
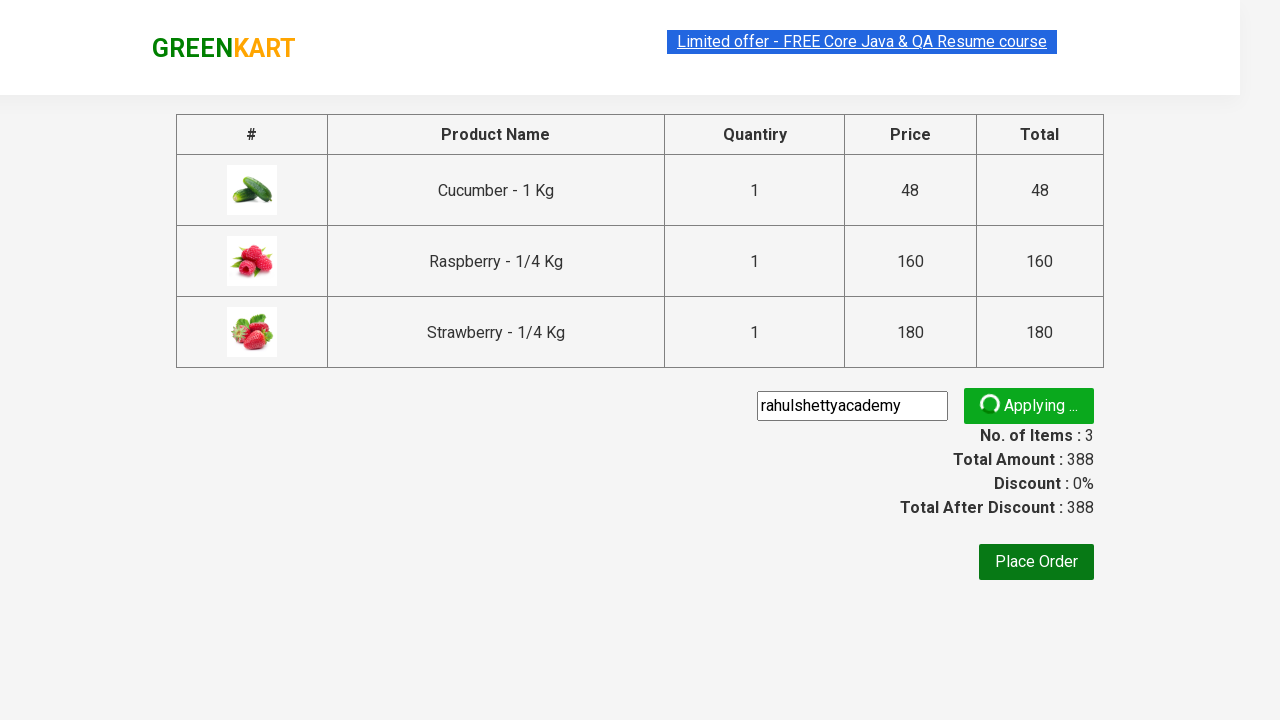

Promo code application confirmation message appeared
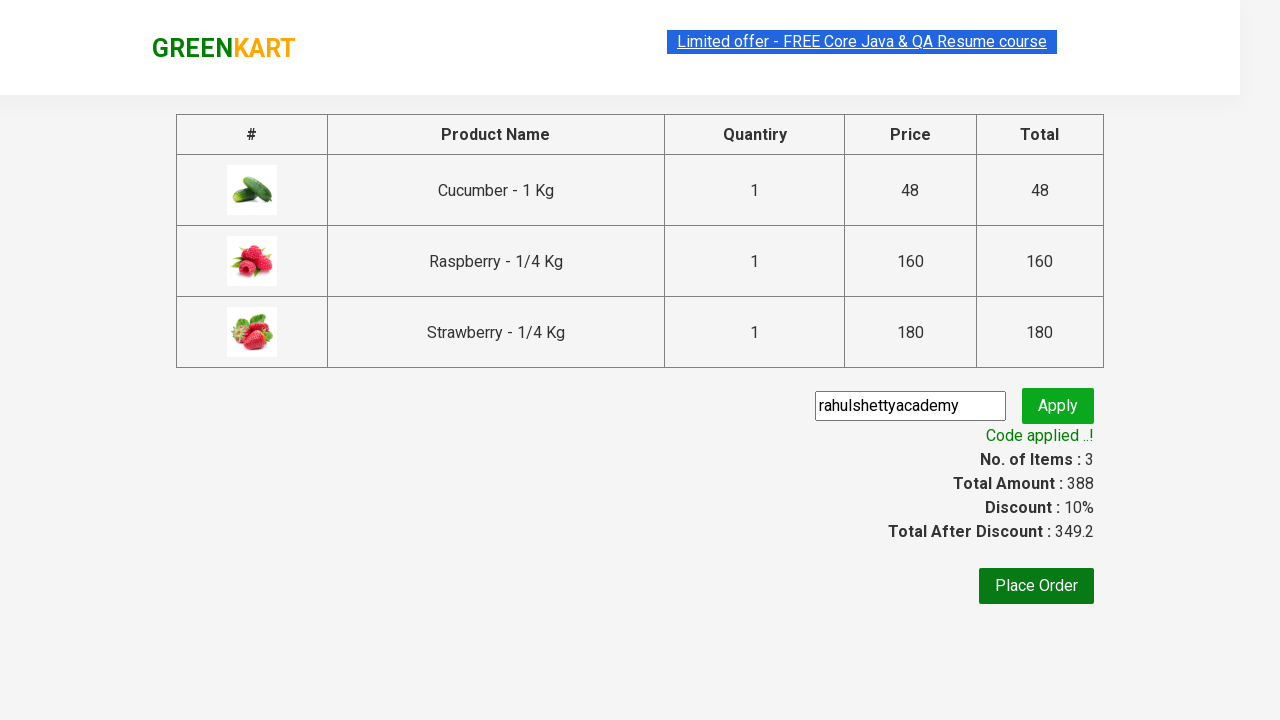

Verified promo message: 'Code applied ..!'
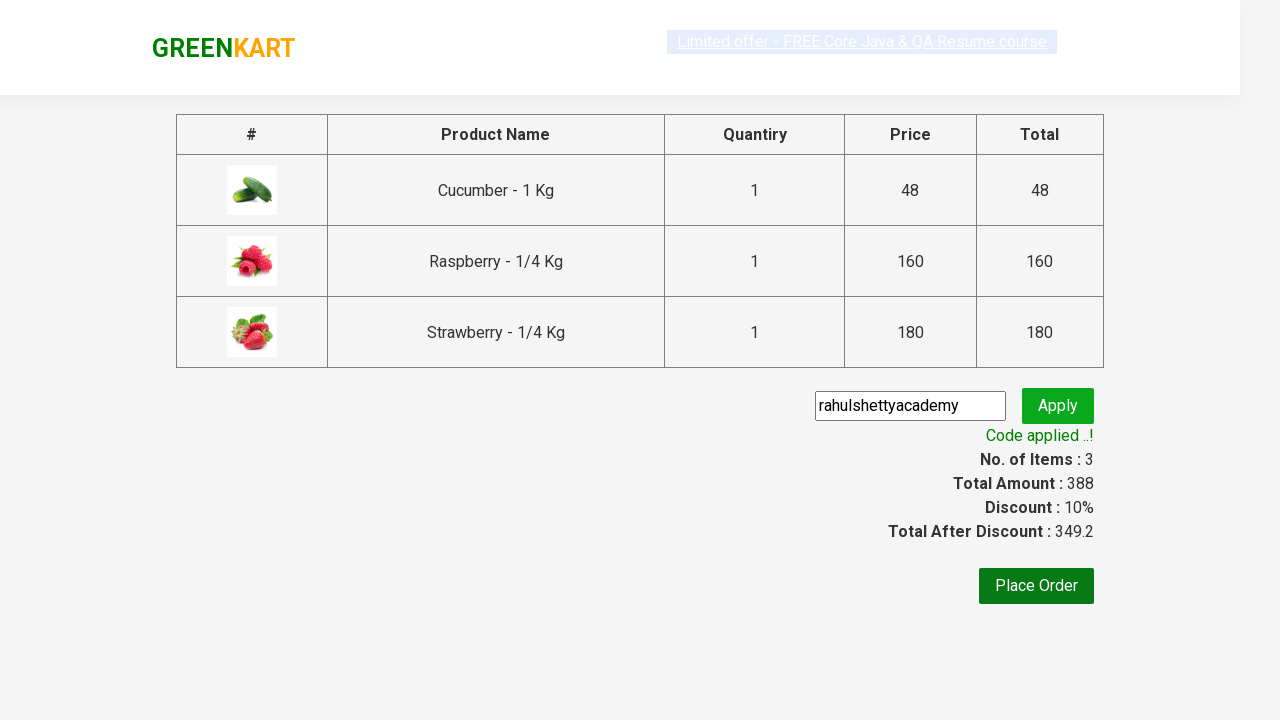

Verified discount applied: 349.2 < 388
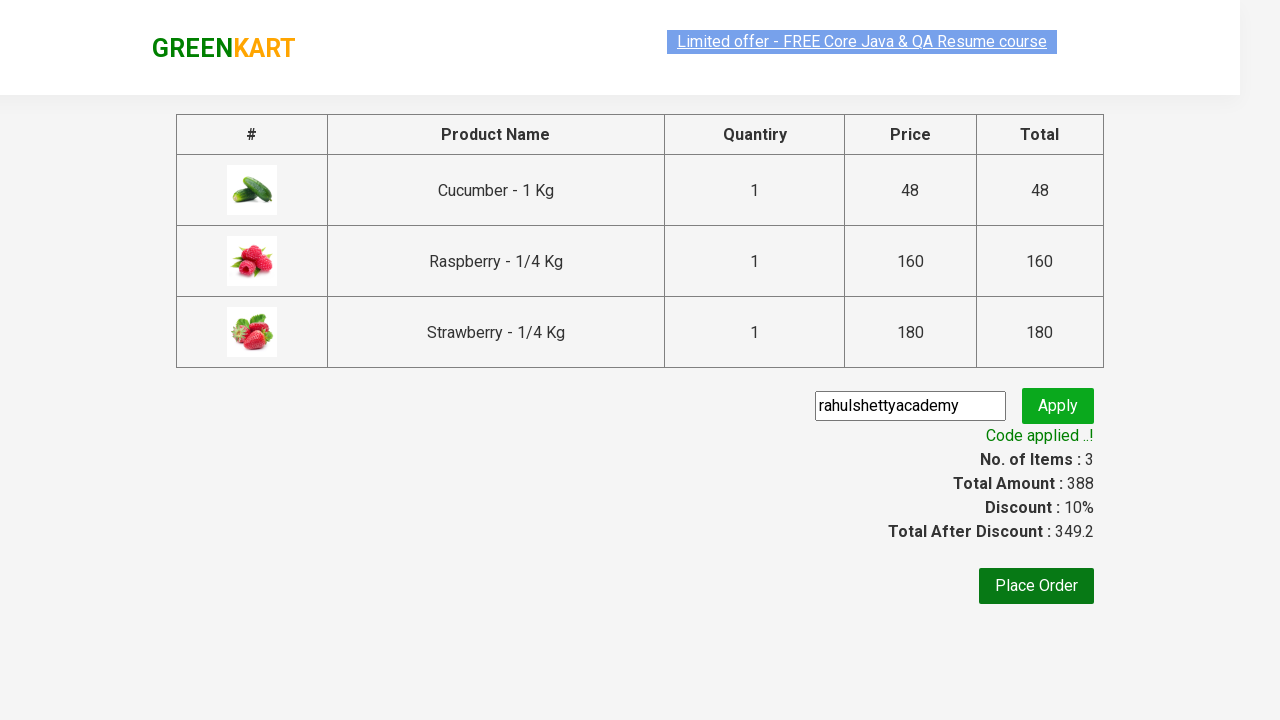

Verified total calculation: 388 == 388
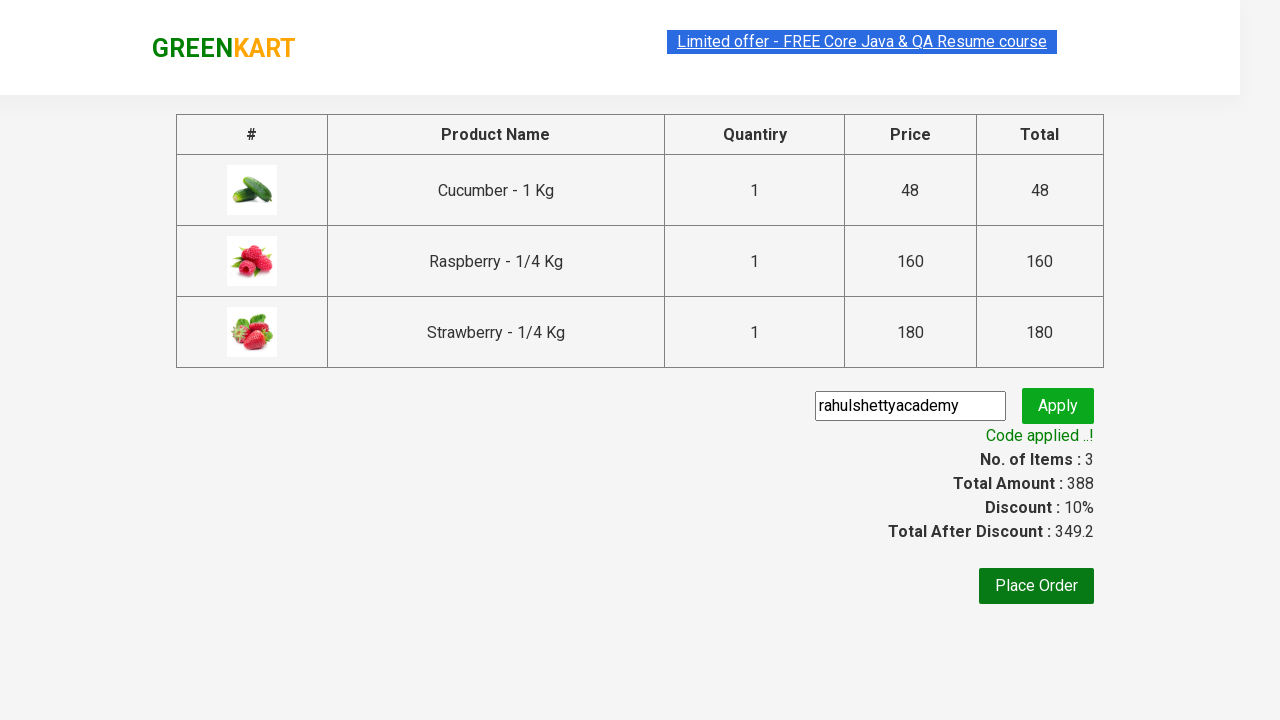

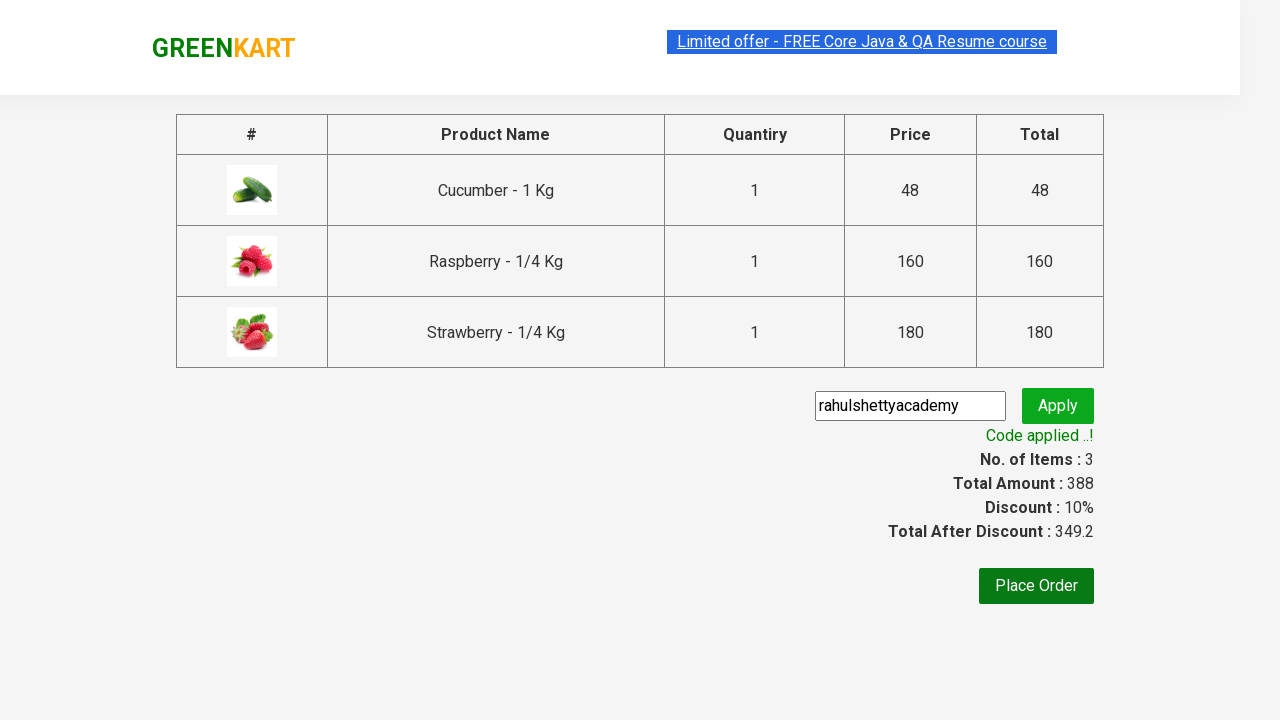